Tests dynamic element states by enabling a disabled input field, entering text, then navigating to test dynamic loading and waiting for hidden content to appear

Starting URL: https://the-internet.herokuapp.com/dynamic_controls

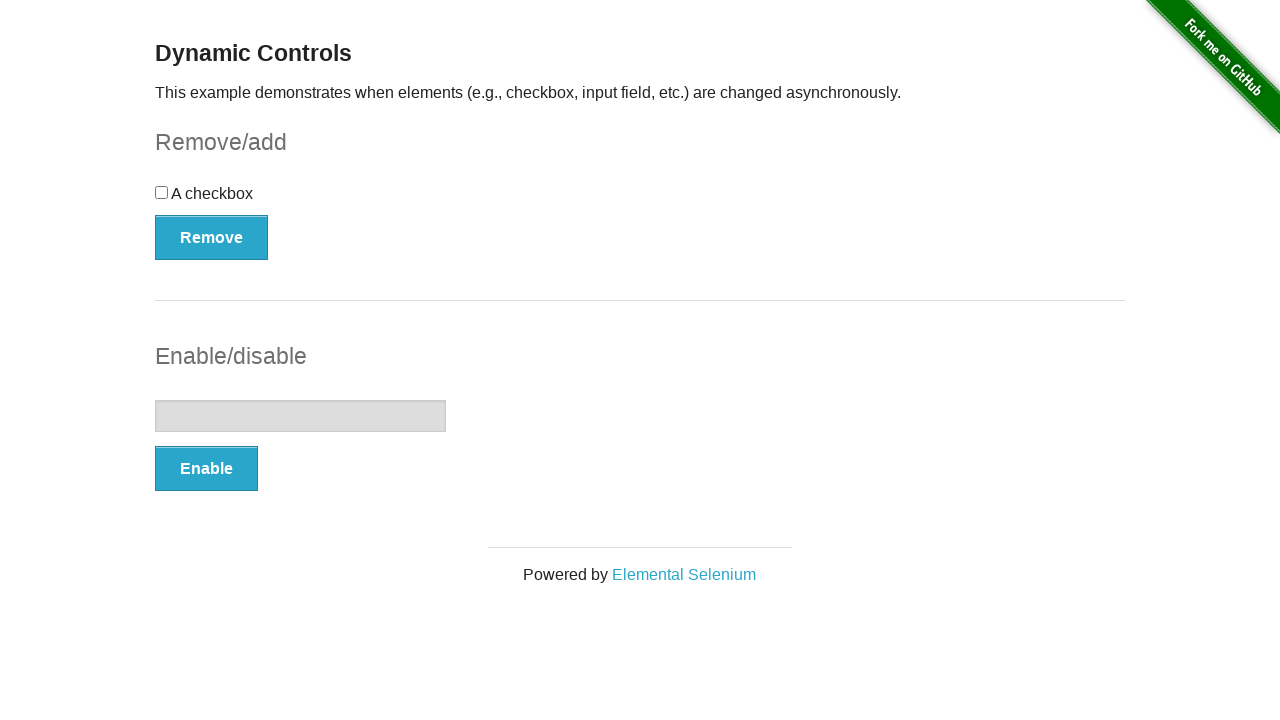

Clicked Enable button to enable the disabled input field at (206, 469) on xpath=//button[.='Enable']
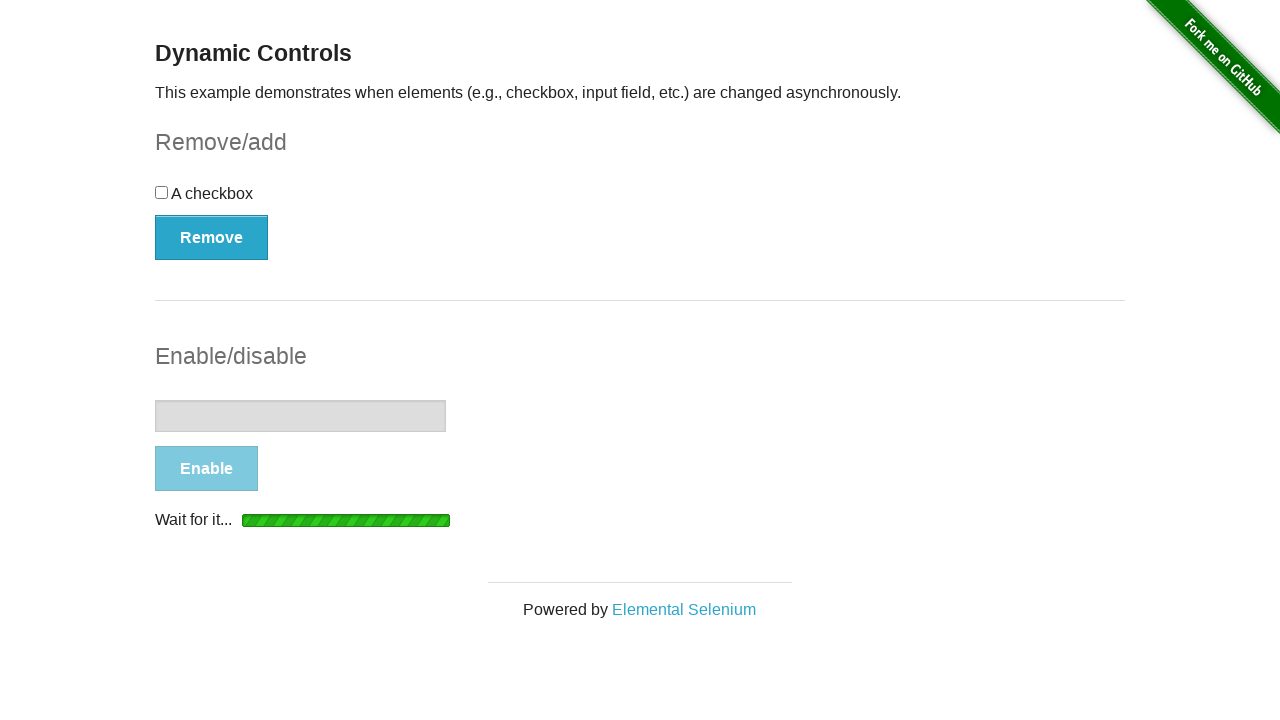

Input field is now enabled
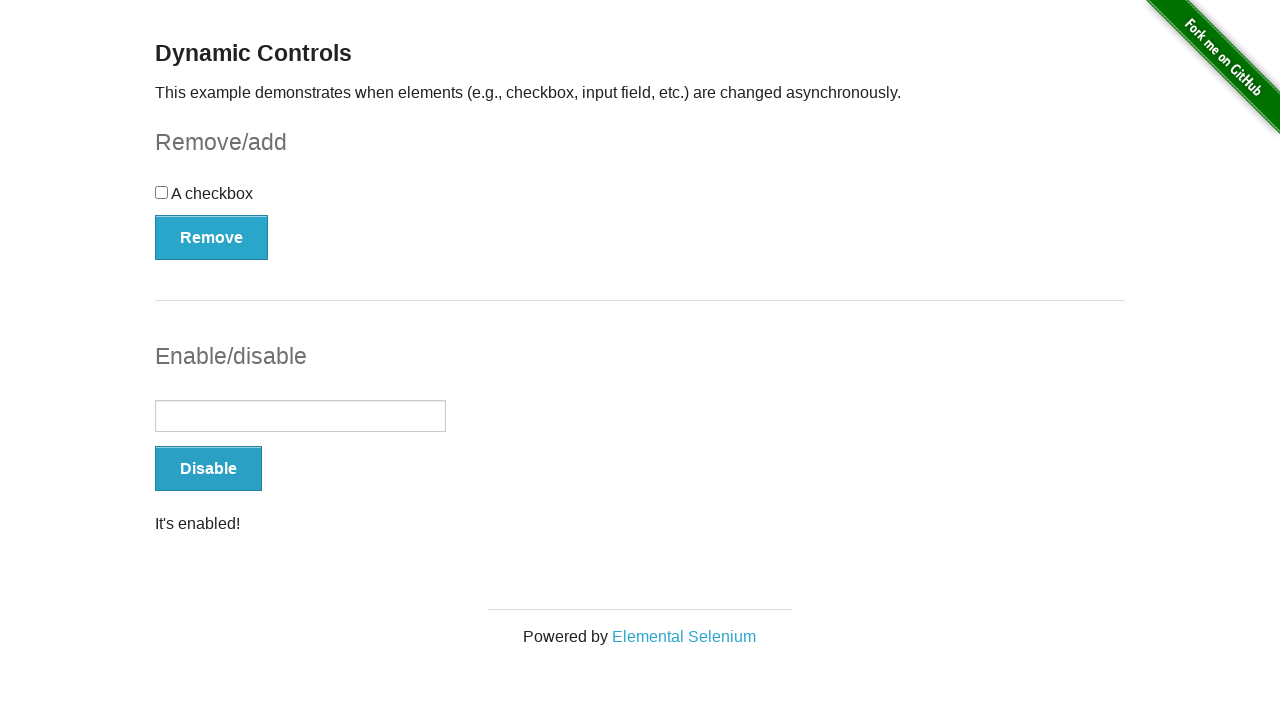

Entered 'Duotech' text in the input field on //input[@type='text']
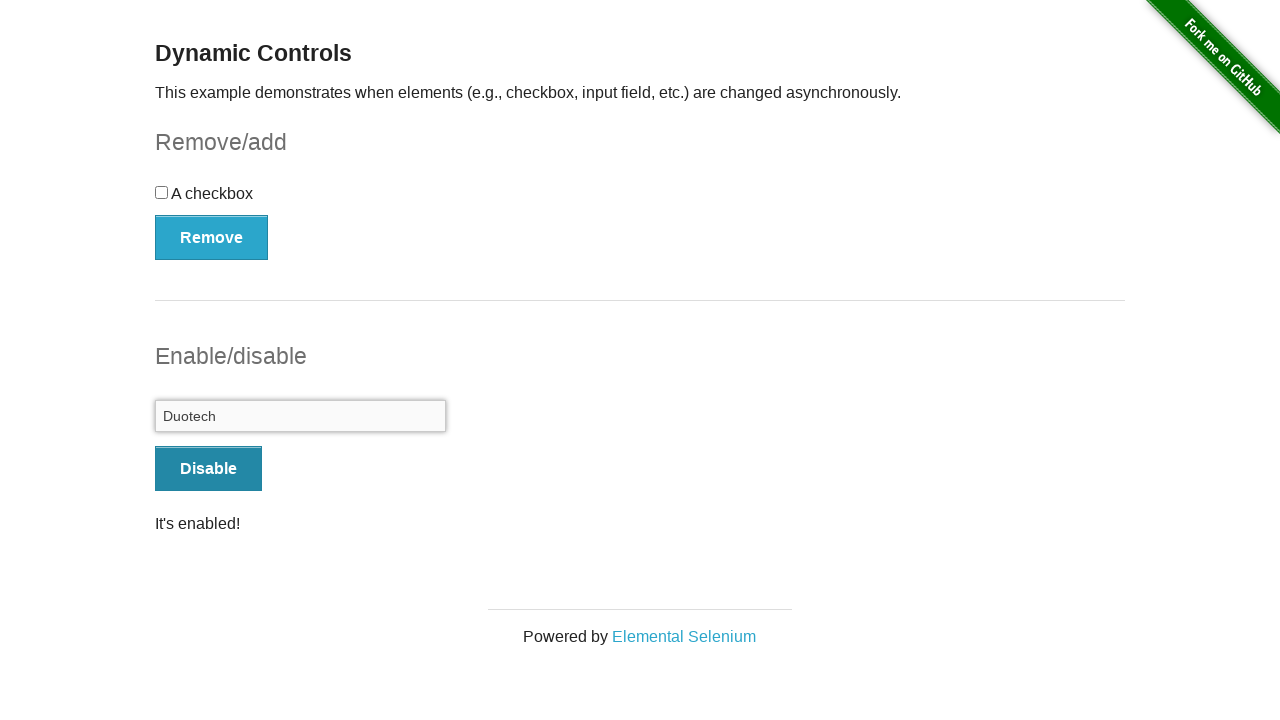

Navigated to dynamic loading page
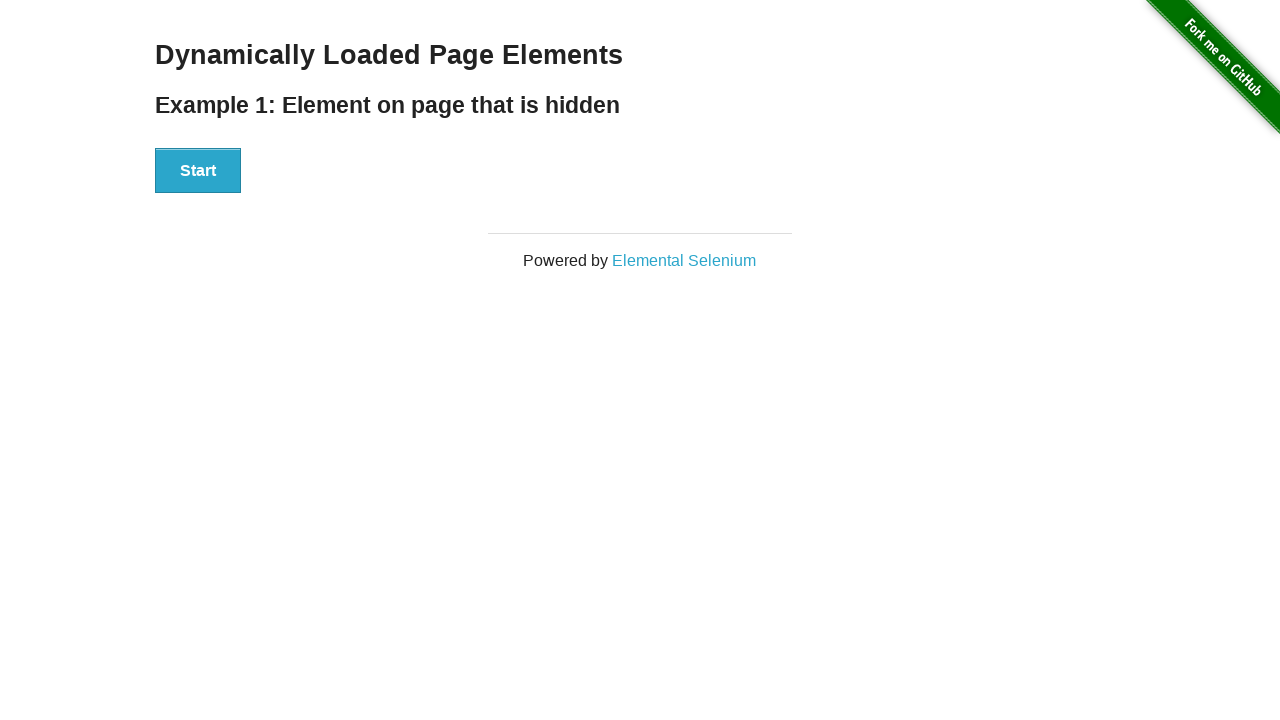

Clicked Start button to trigger dynamic loading at (198, 171) on xpath=//button[.='Start']
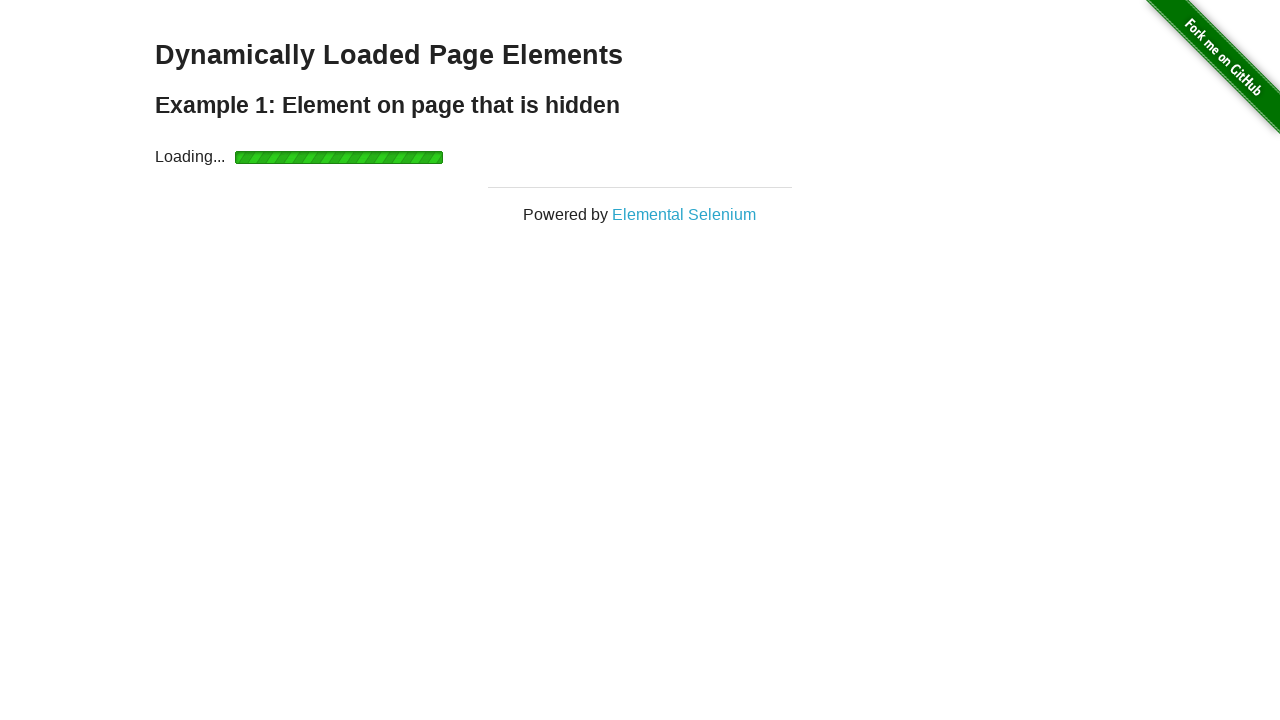

Hidden 'Hello World!' content appeared after dynamic loading completed
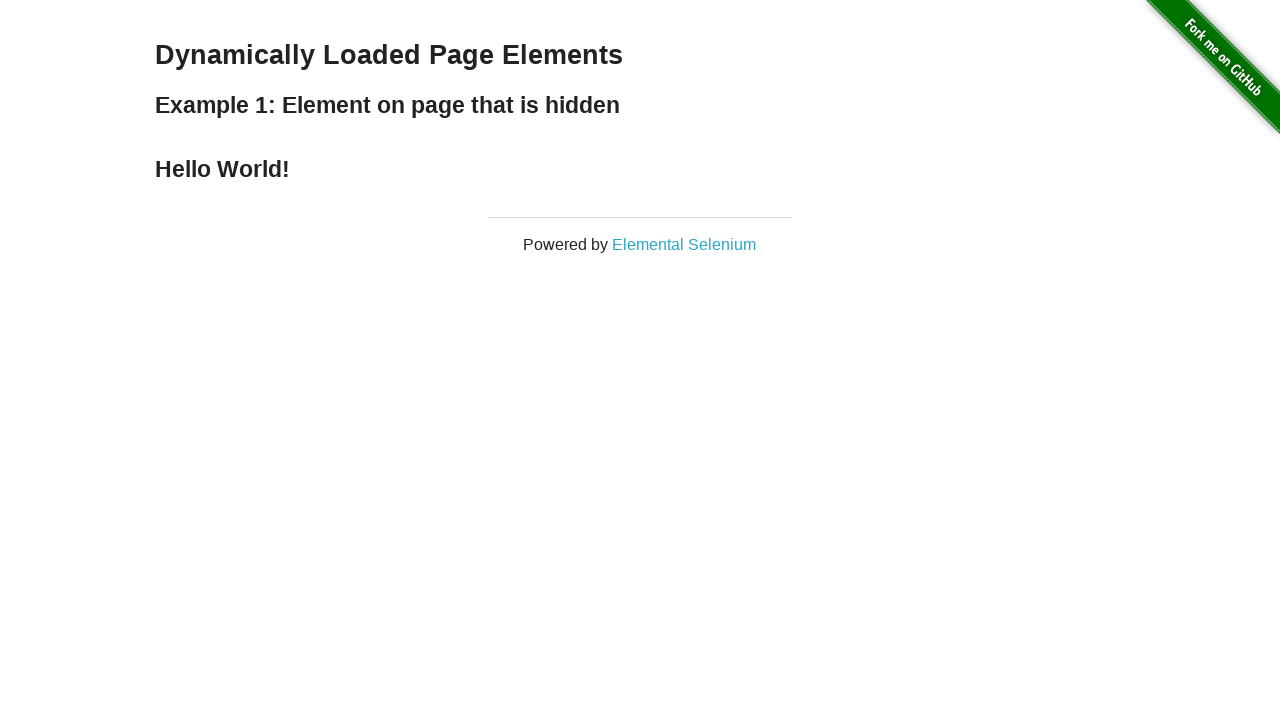

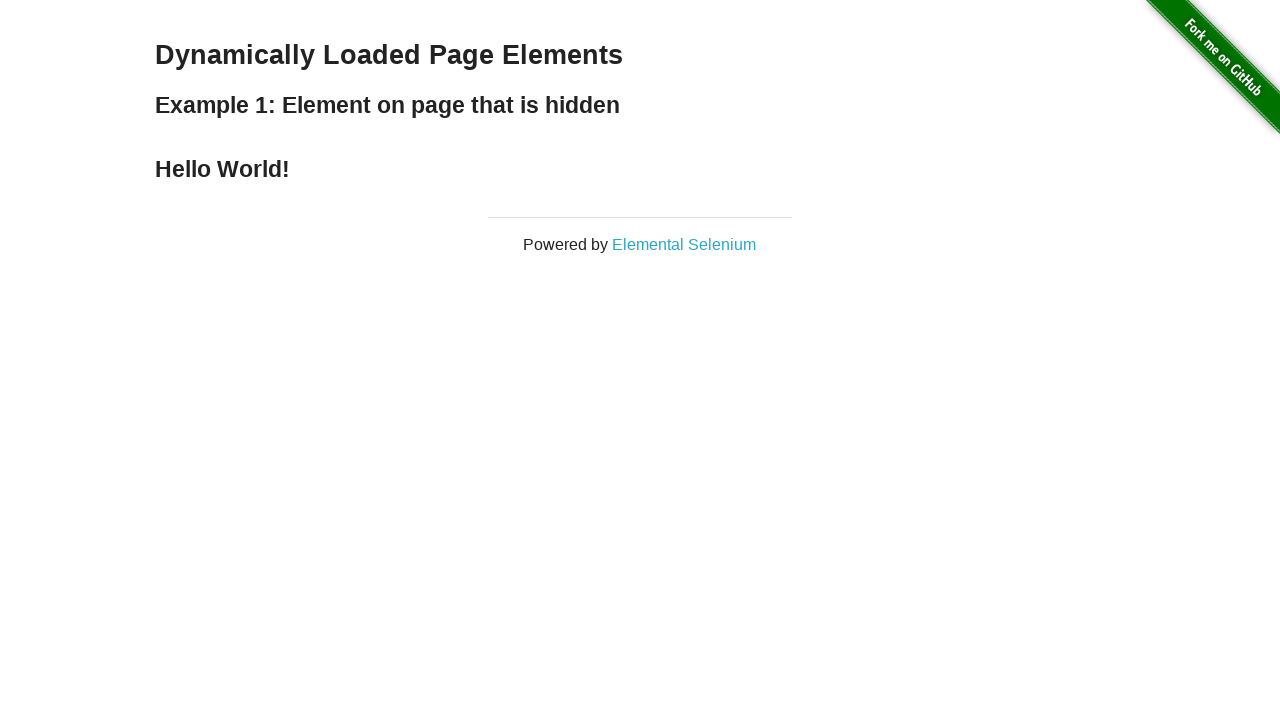